Navigates to Spotify homepage and verifies that h1 and h2 heading elements are present on the page

Starting URL: http://www.spotify.com

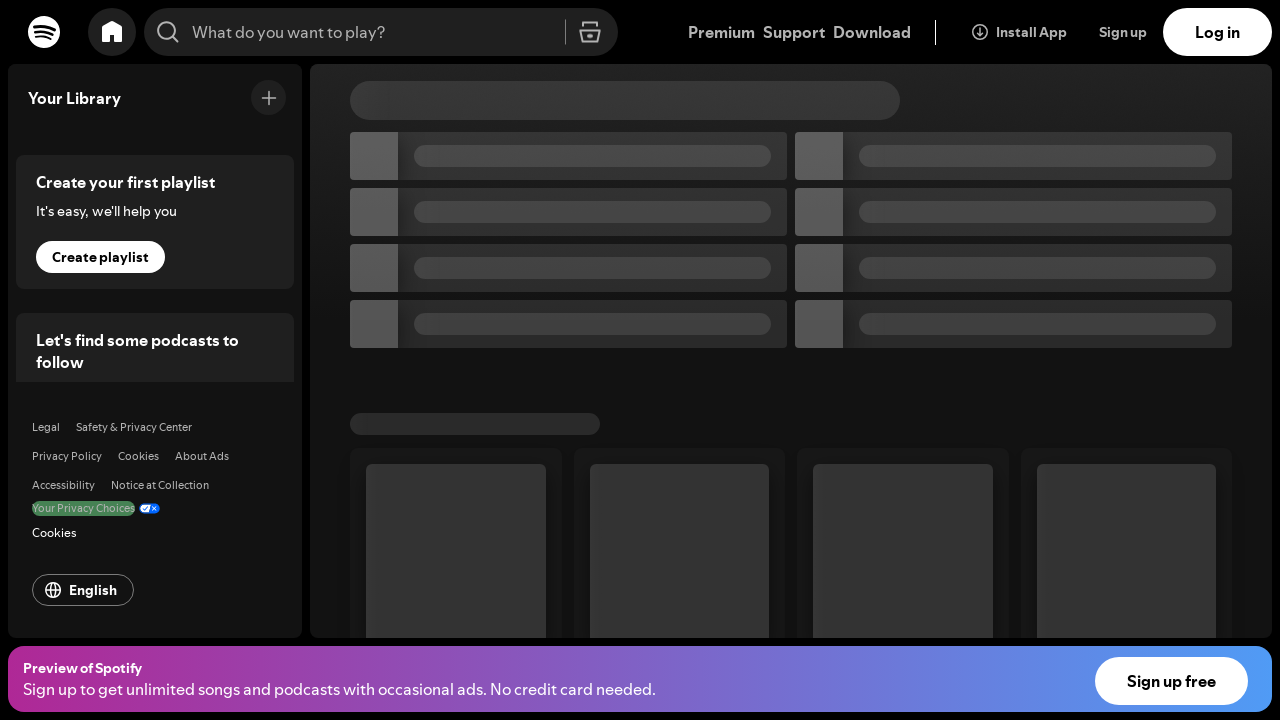

Navigated to Spotify homepage
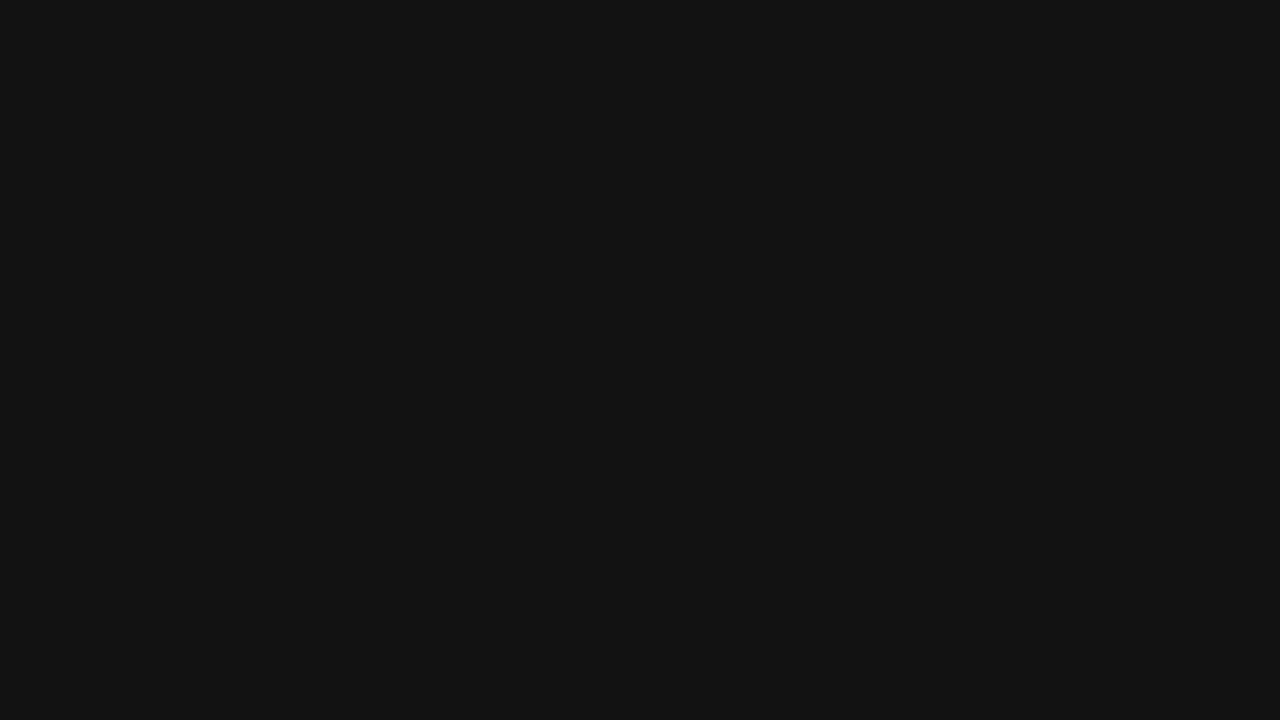

Page loaded (domcontentloaded state)
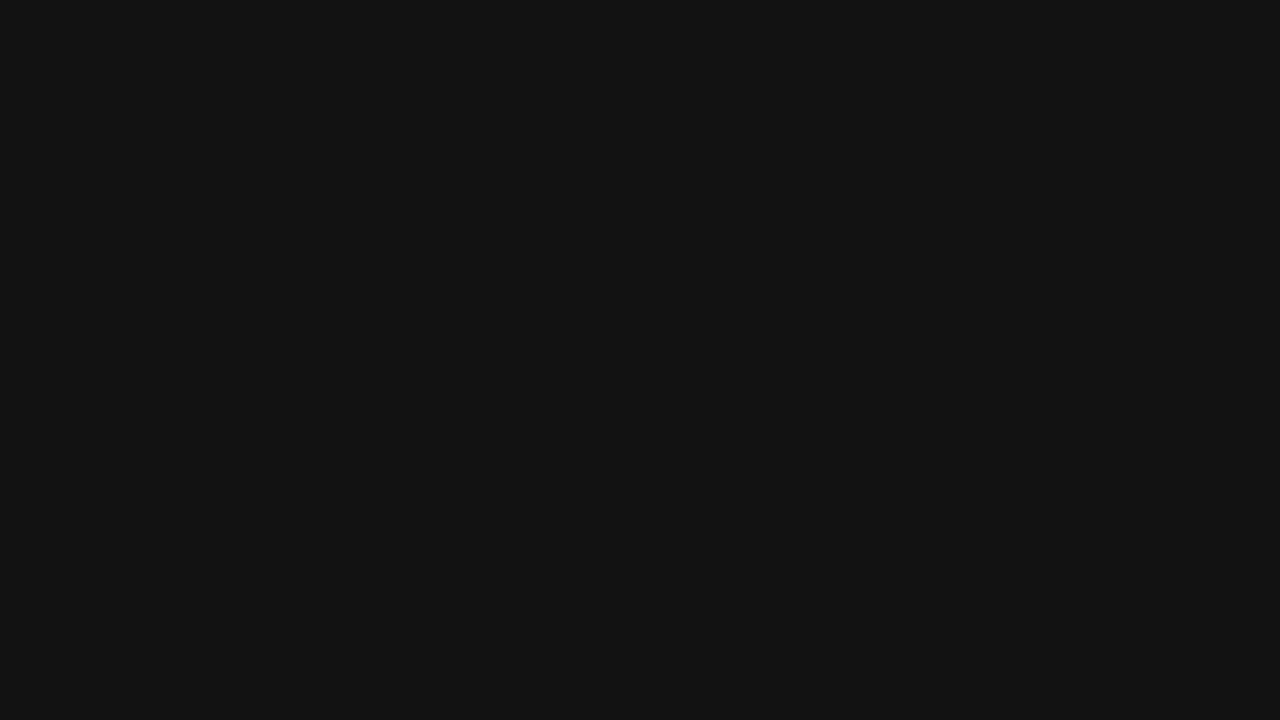

H1 heading element verified on page
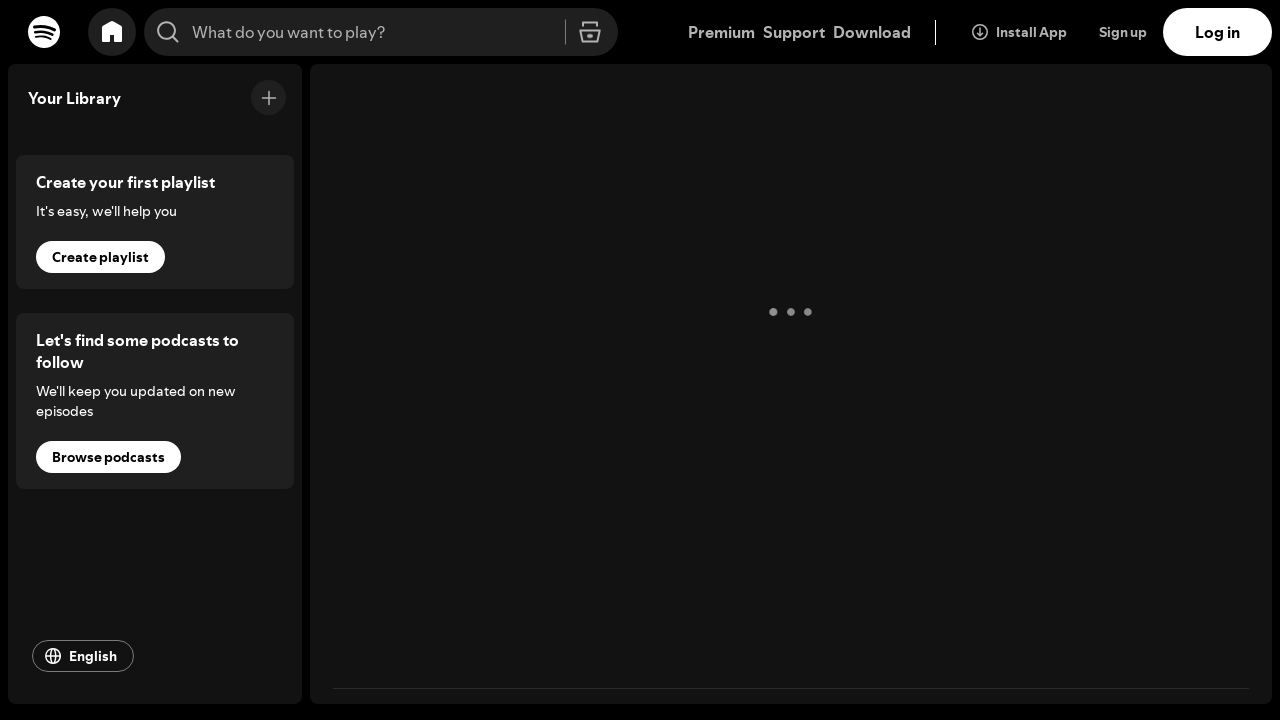

H2 heading element verified on page
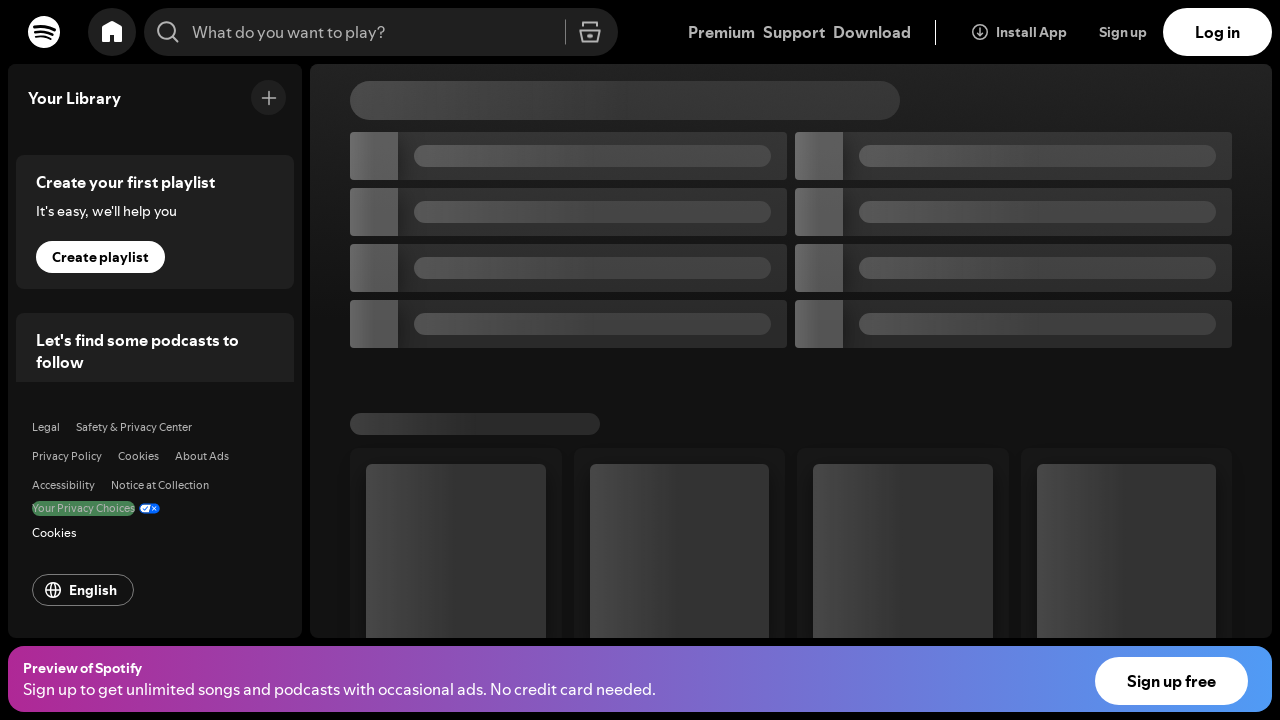

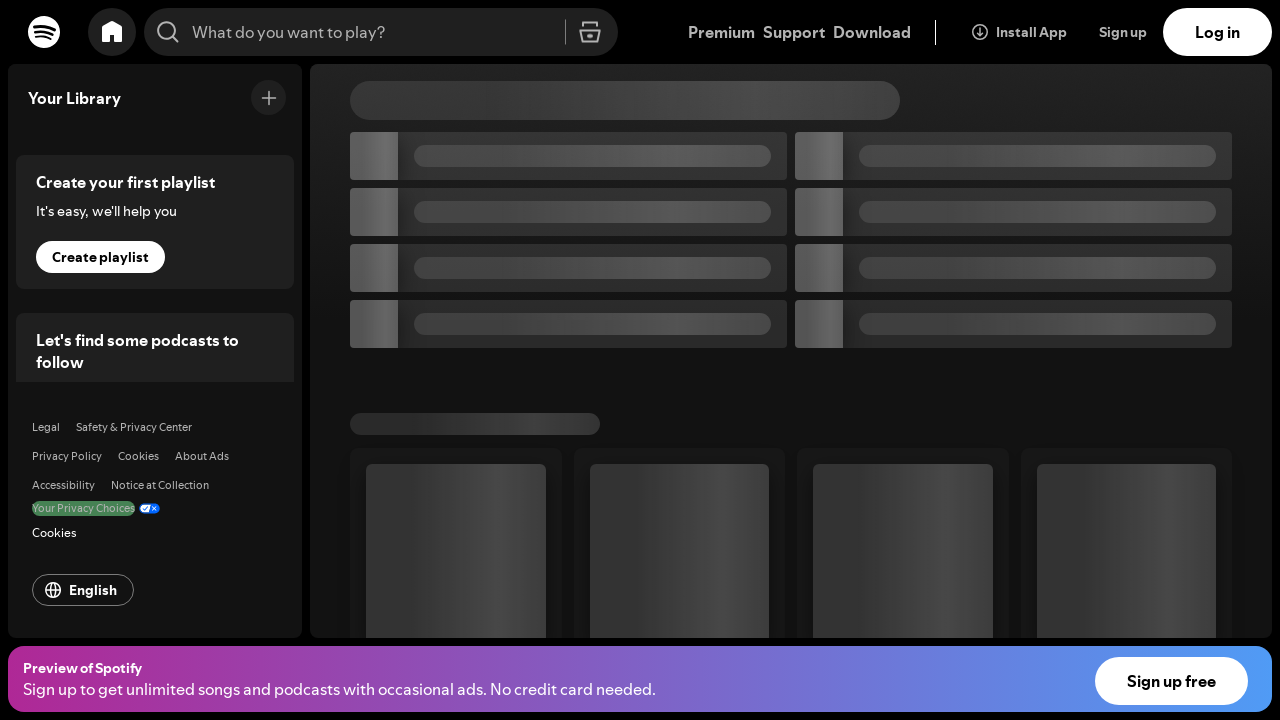